Tests opening a new browser tab, navigating to a different URL in the new tab, and verifying that two window handles exist.

Starting URL: https://the-internet.herokuapp.com/windows

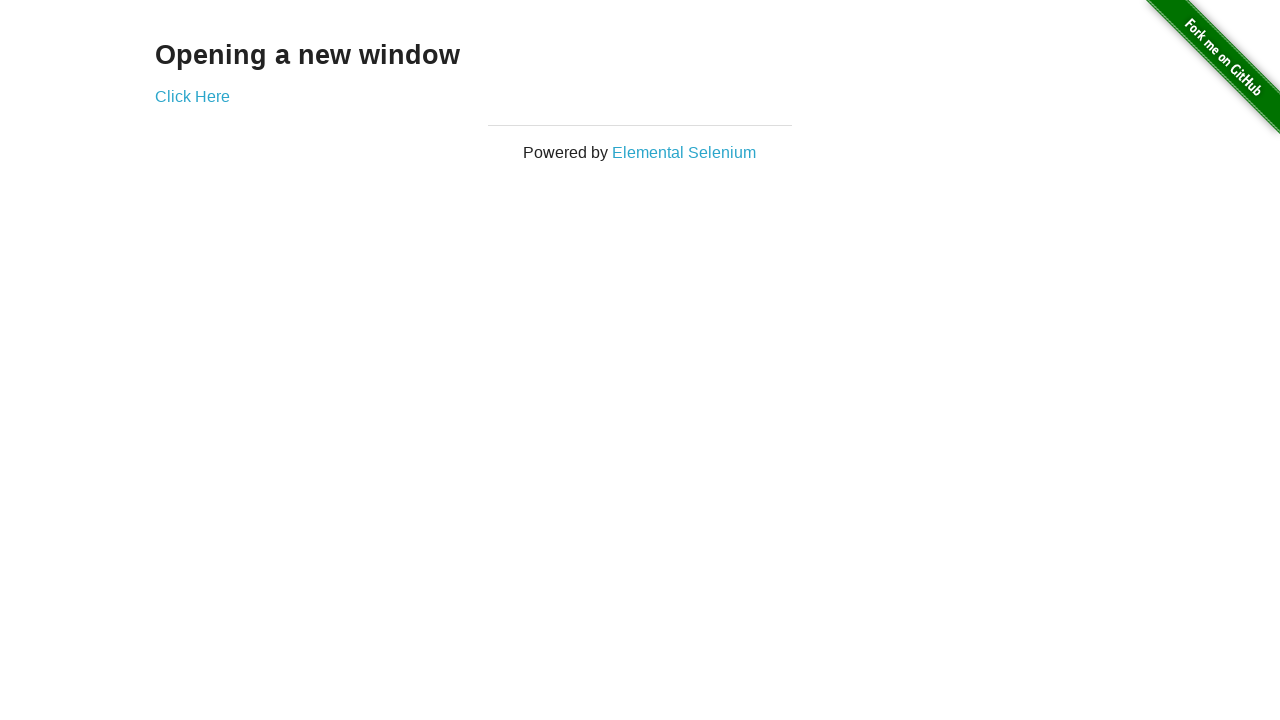

Opened a new browser tab
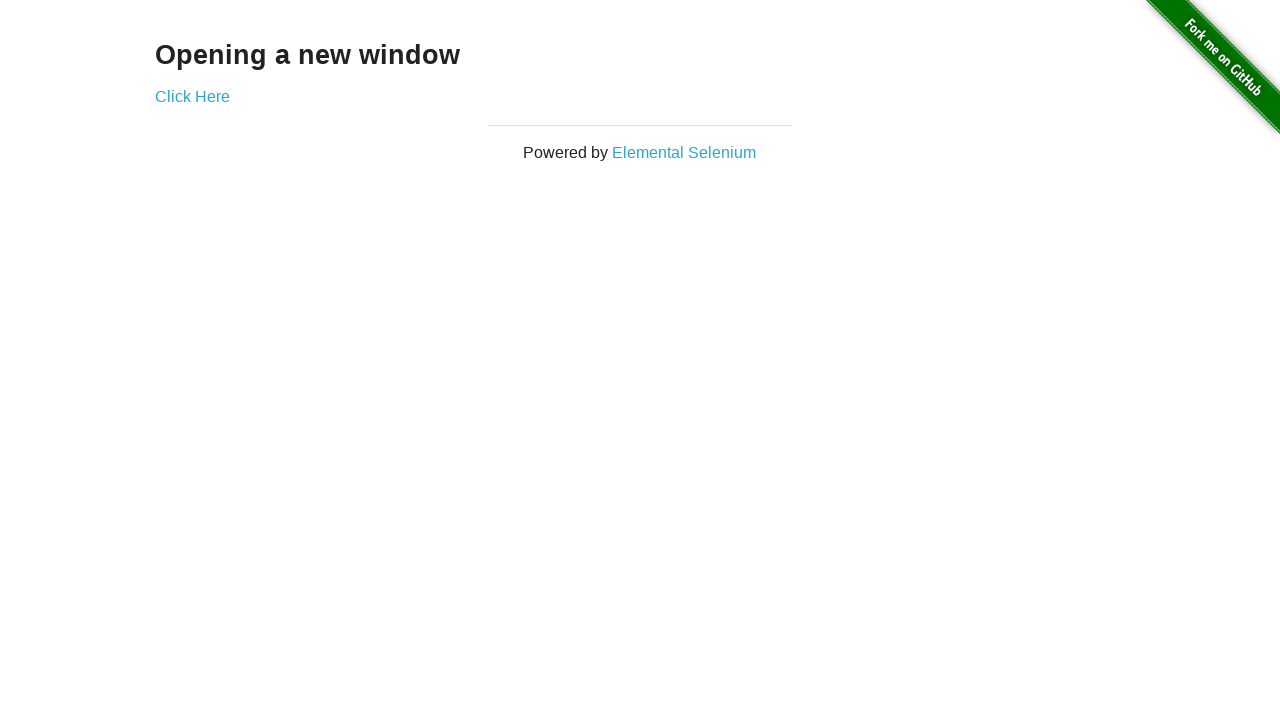

Navigated new tab to https://the-internet.herokuapp.com/typos
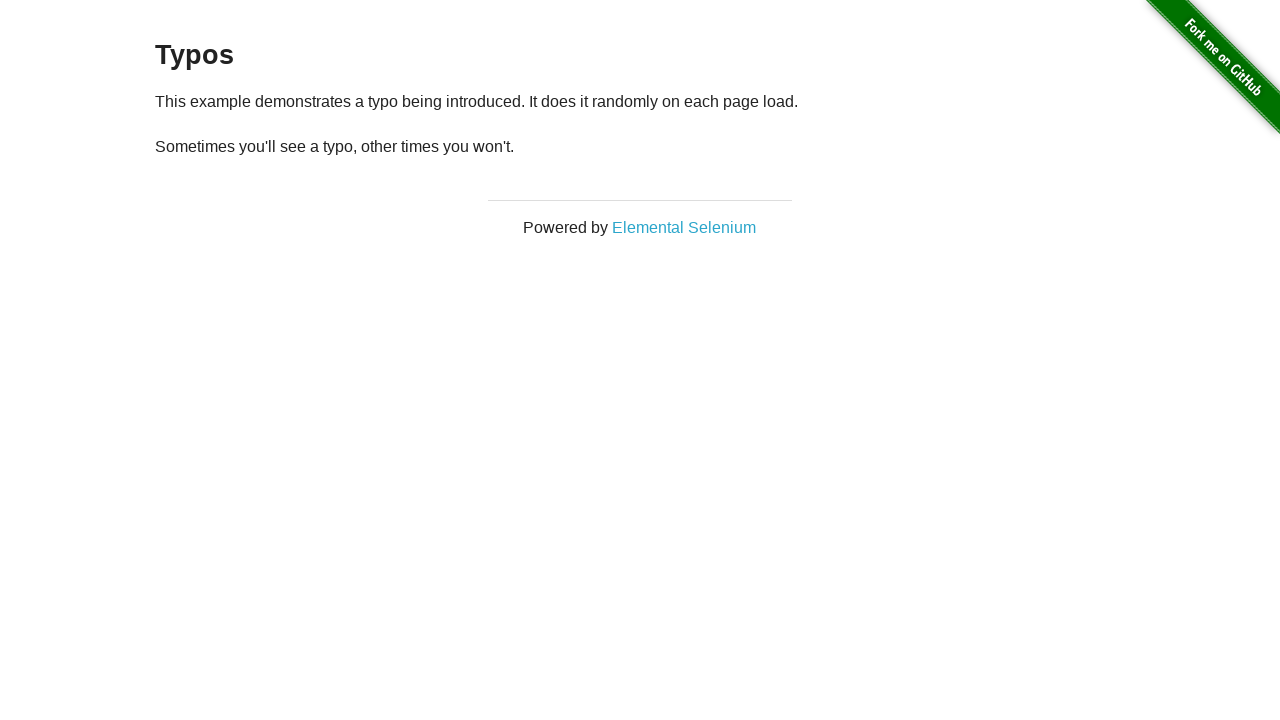

Verified that two pages exist in the context
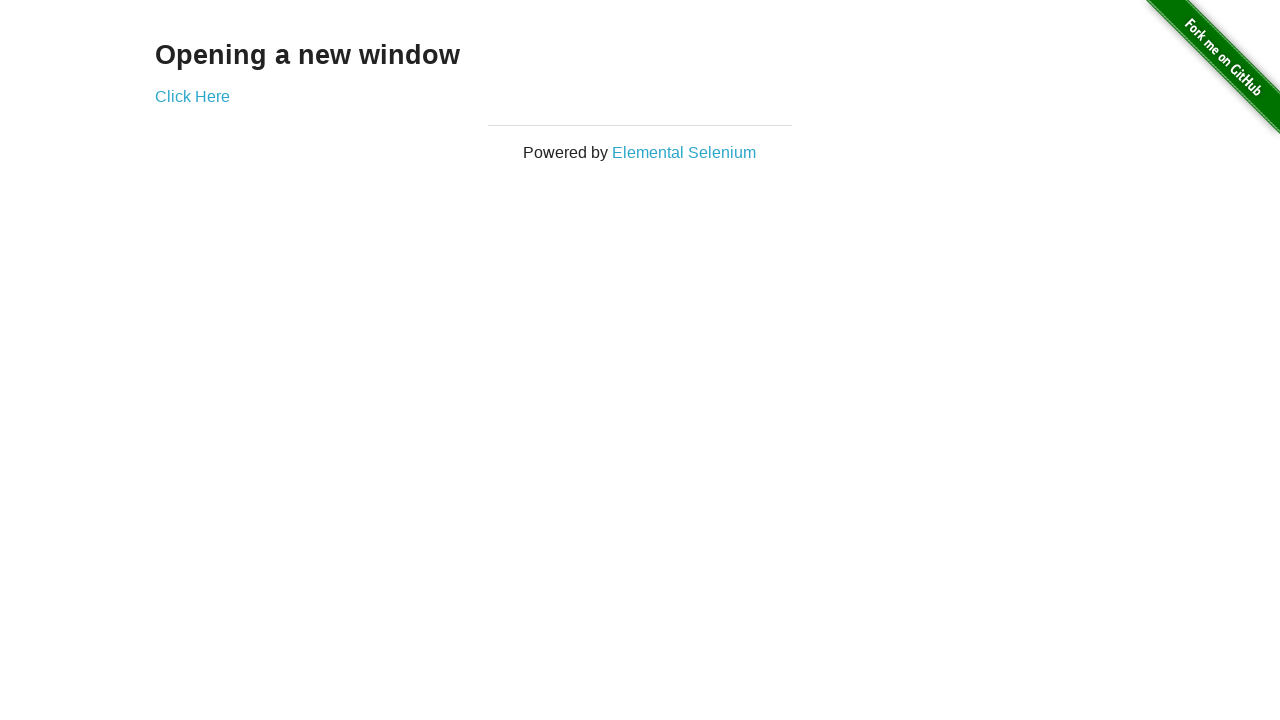

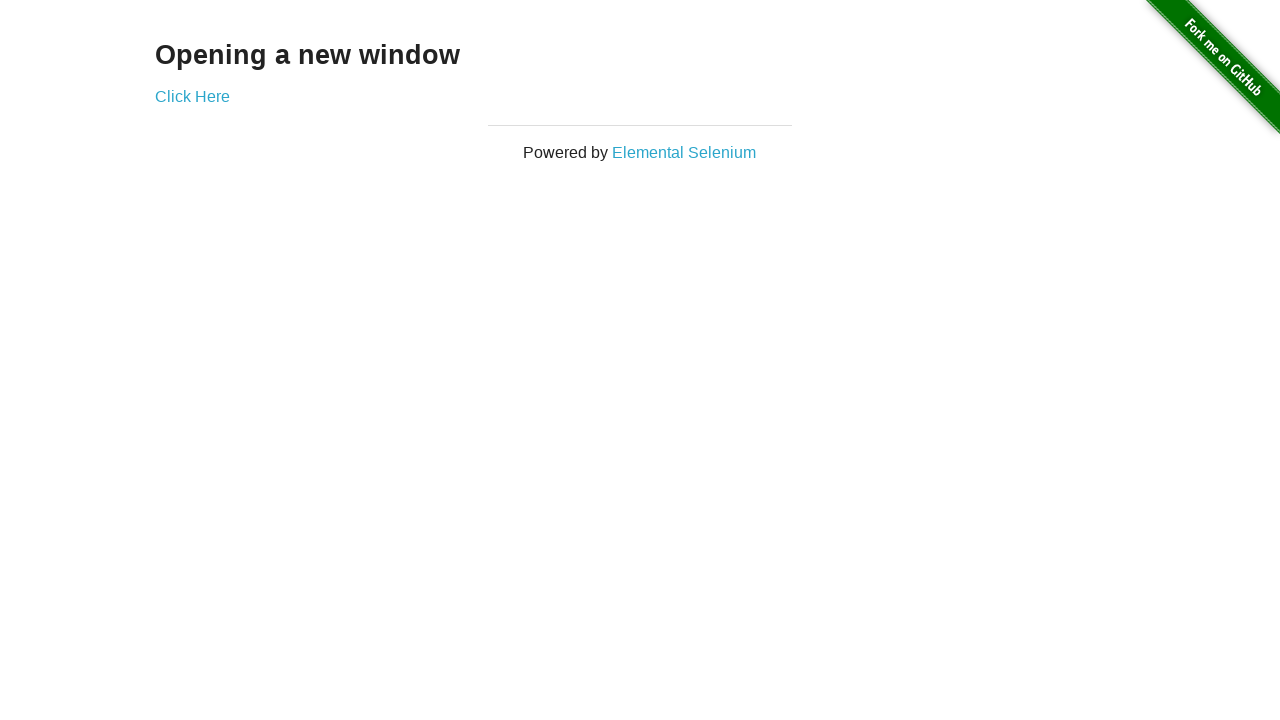